Tests clearing the complete state of all items by checking then unchecking the toggle all

Starting URL: https://demo.playwright.dev/todomvc

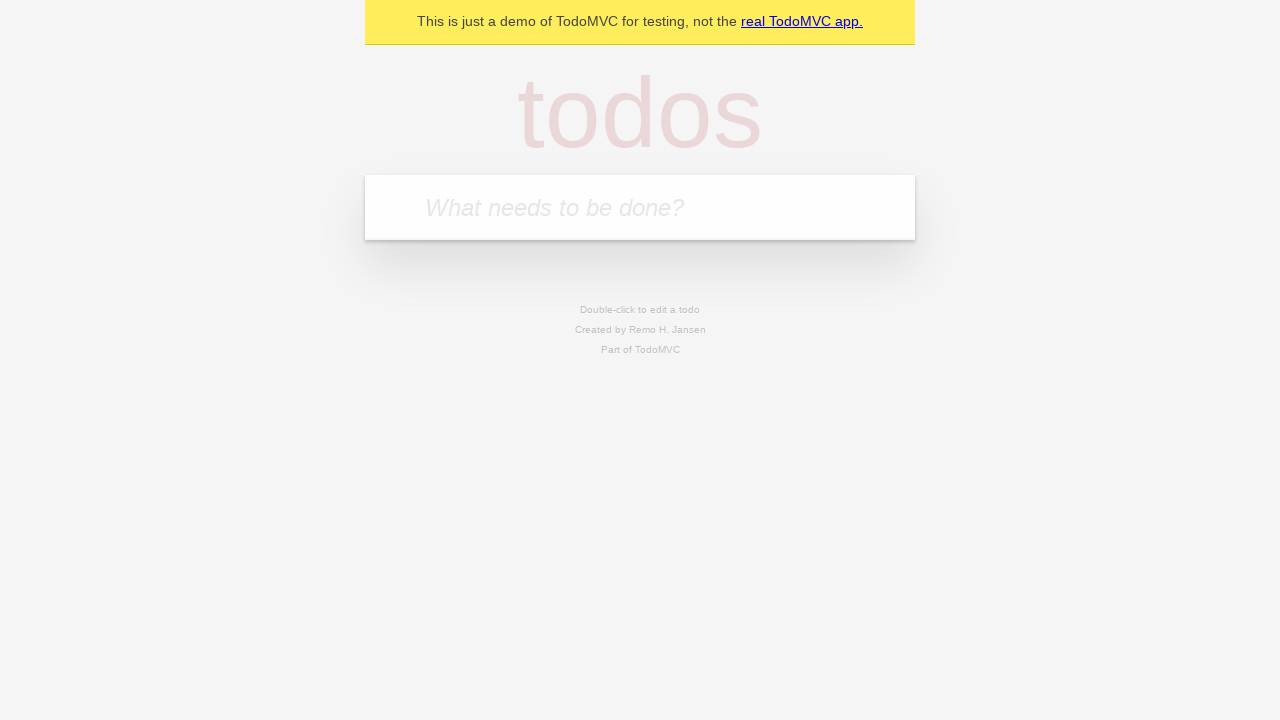

Filled todo input with 'buy some cheese' on internal:attr=[placeholder="What needs to be done?"i]
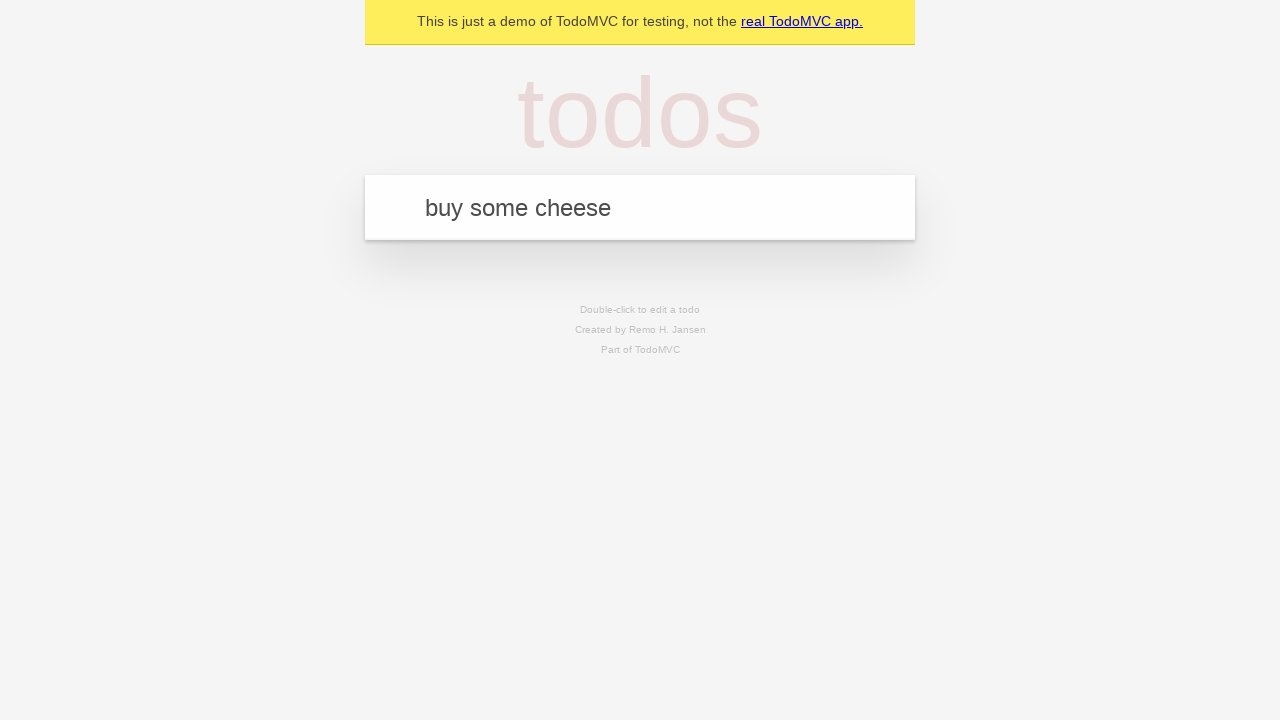

Pressed Enter to create first todo item on internal:attr=[placeholder="What needs to be done?"i]
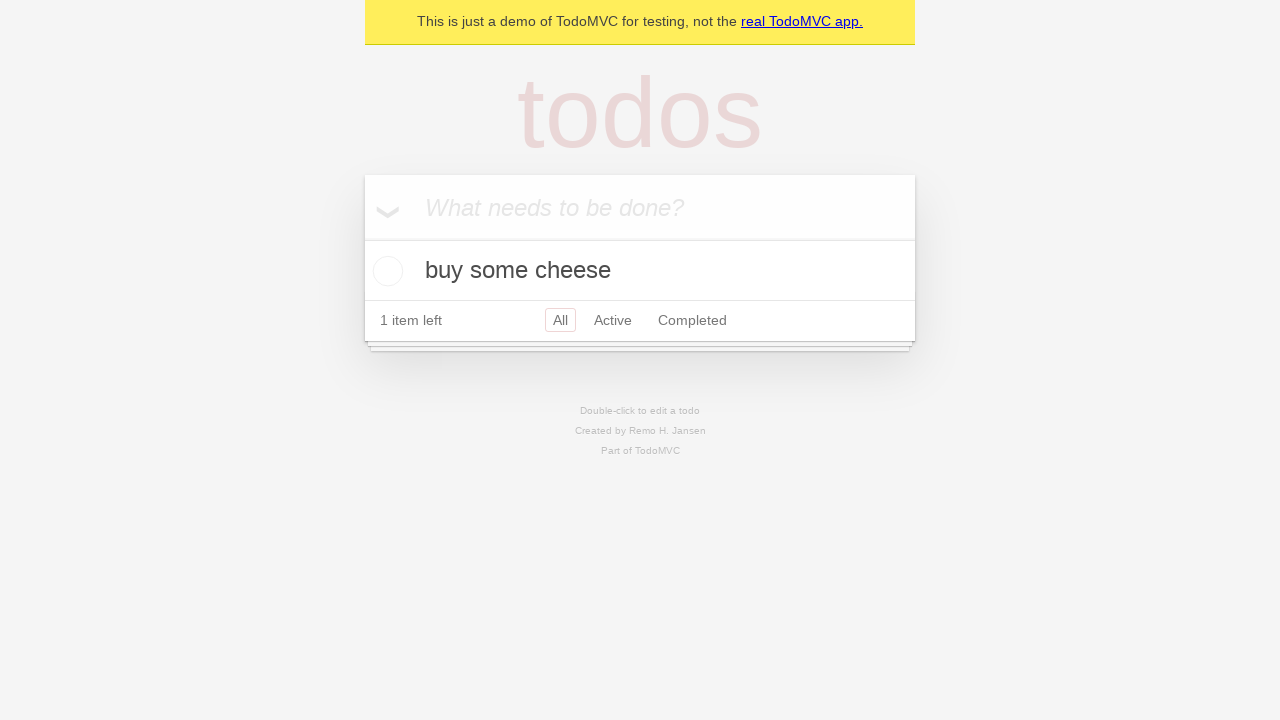

Filled todo input with 'feed the cat' on internal:attr=[placeholder="What needs to be done?"i]
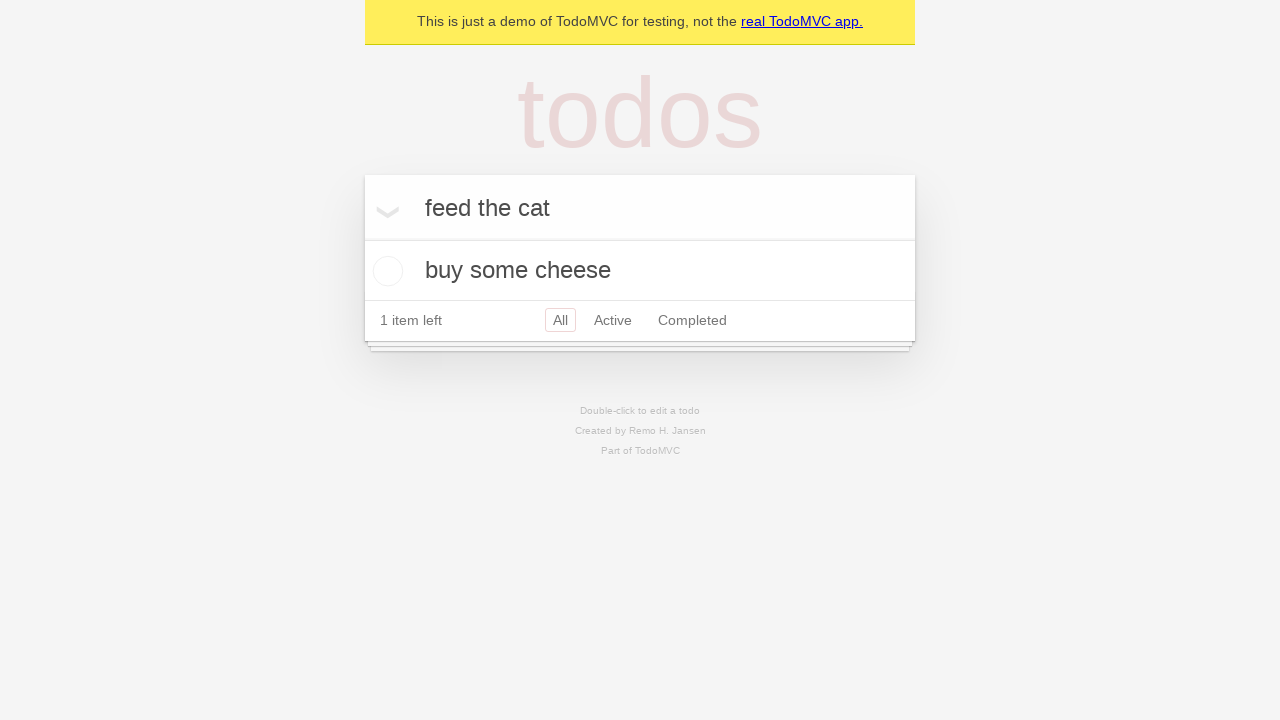

Pressed Enter to create second todo item on internal:attr=[placeholder="What needs to be done?"i]
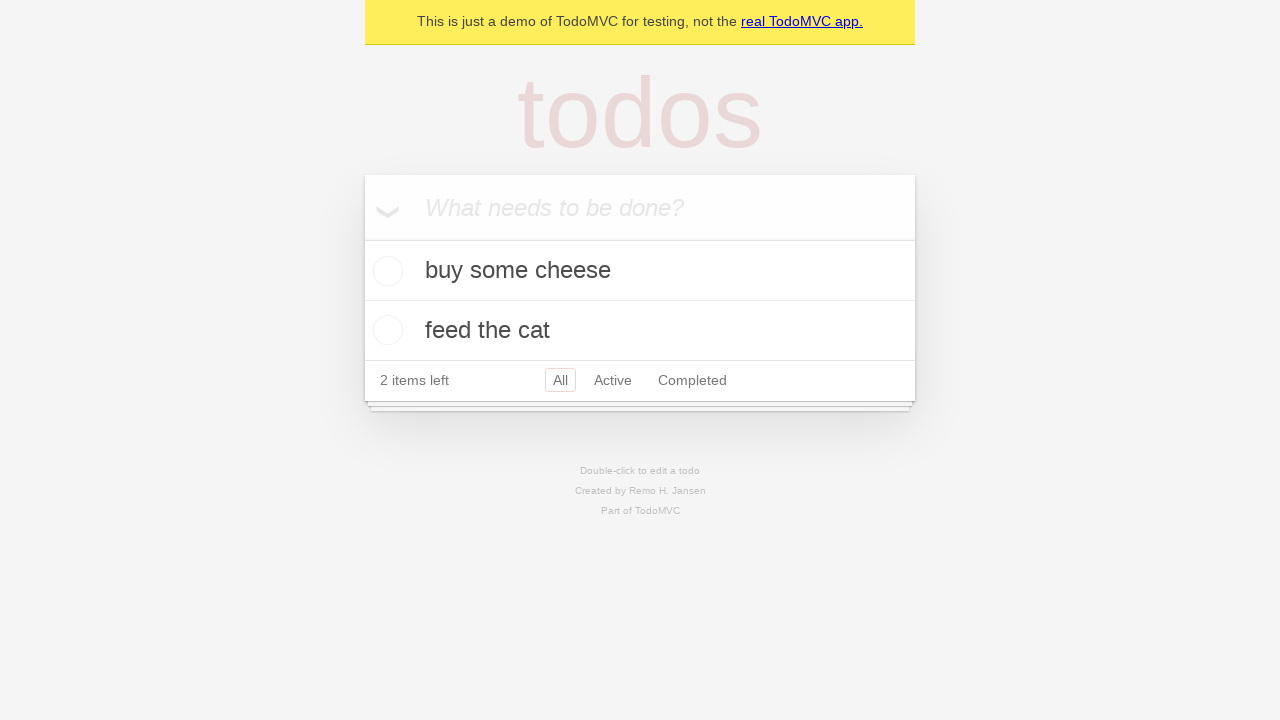

Filled todo input with 'book a doctors appointment' on internal:attr=[placeholder="What needs to be done?"i]
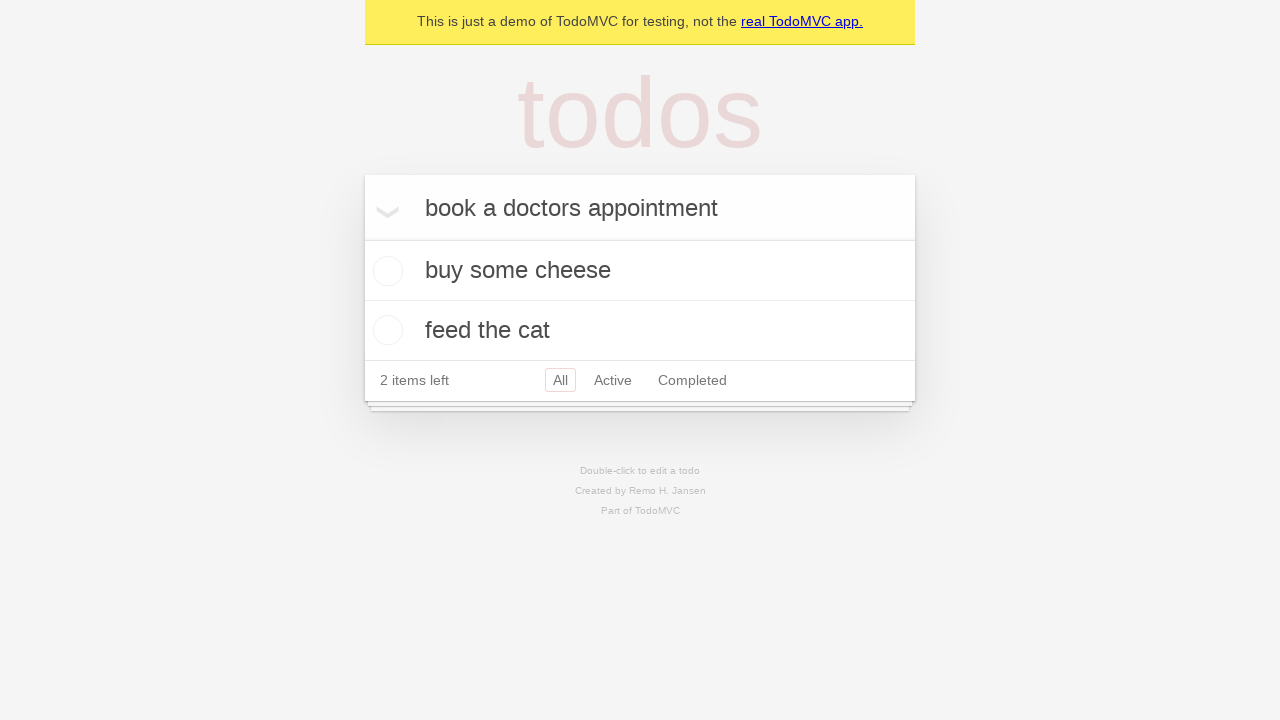

Pressed Enter to create third todo item on internal:attr=[placeholder="What needs to be done?"i]
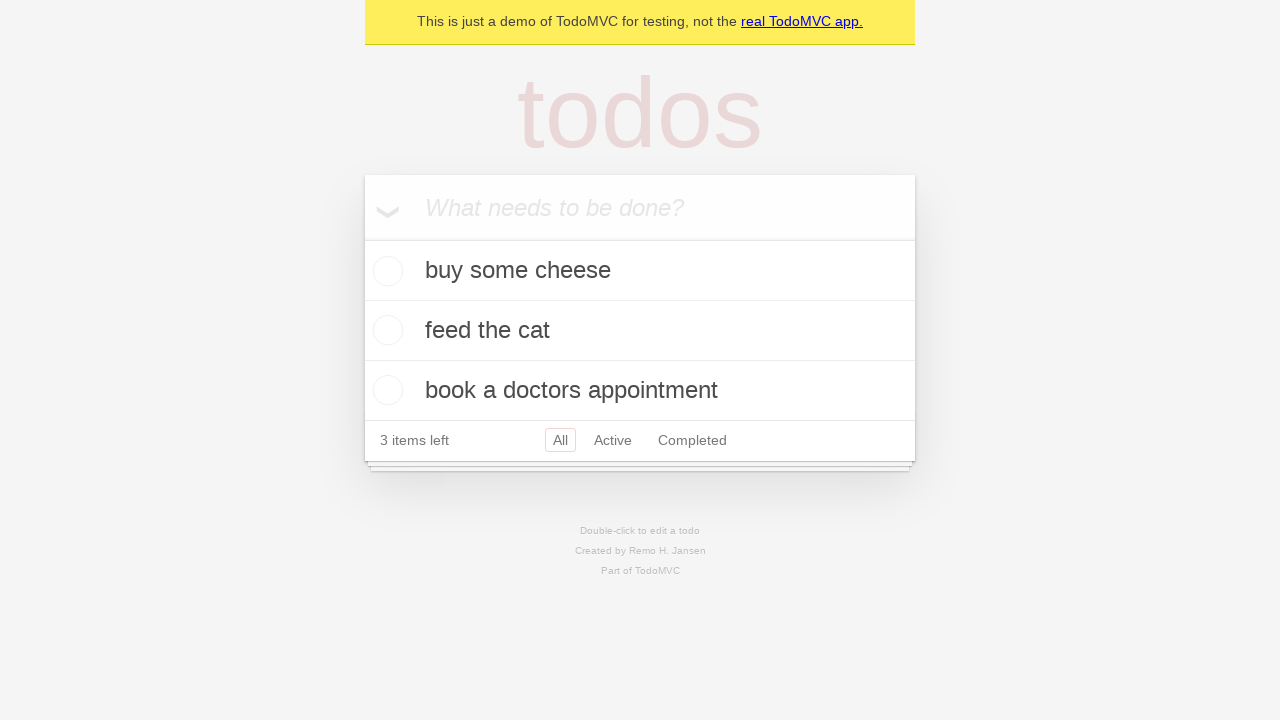

Checked toggle all checkbox to mark all items as complete at (362, 238) on internal:label="Mark all as complete"i
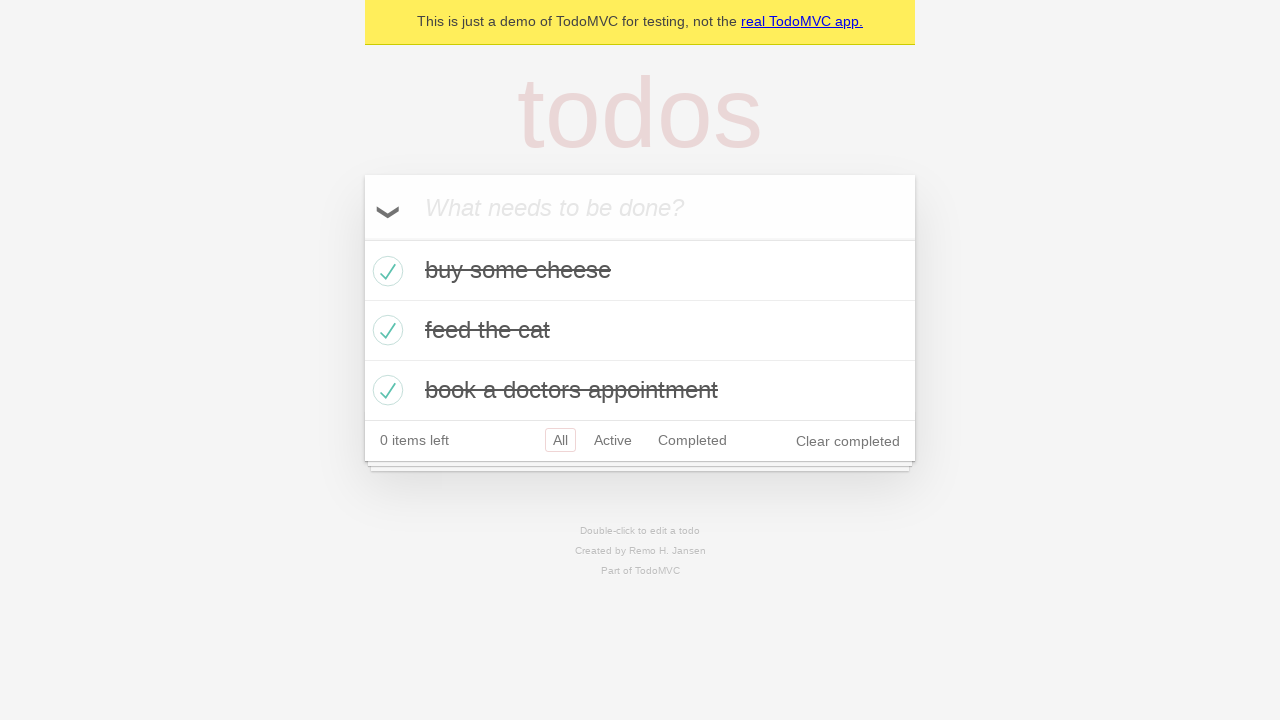

Unchecked toggle all checkbox to clear complete state of all items at (362, 238) on internal:label="Mark all as complete"i
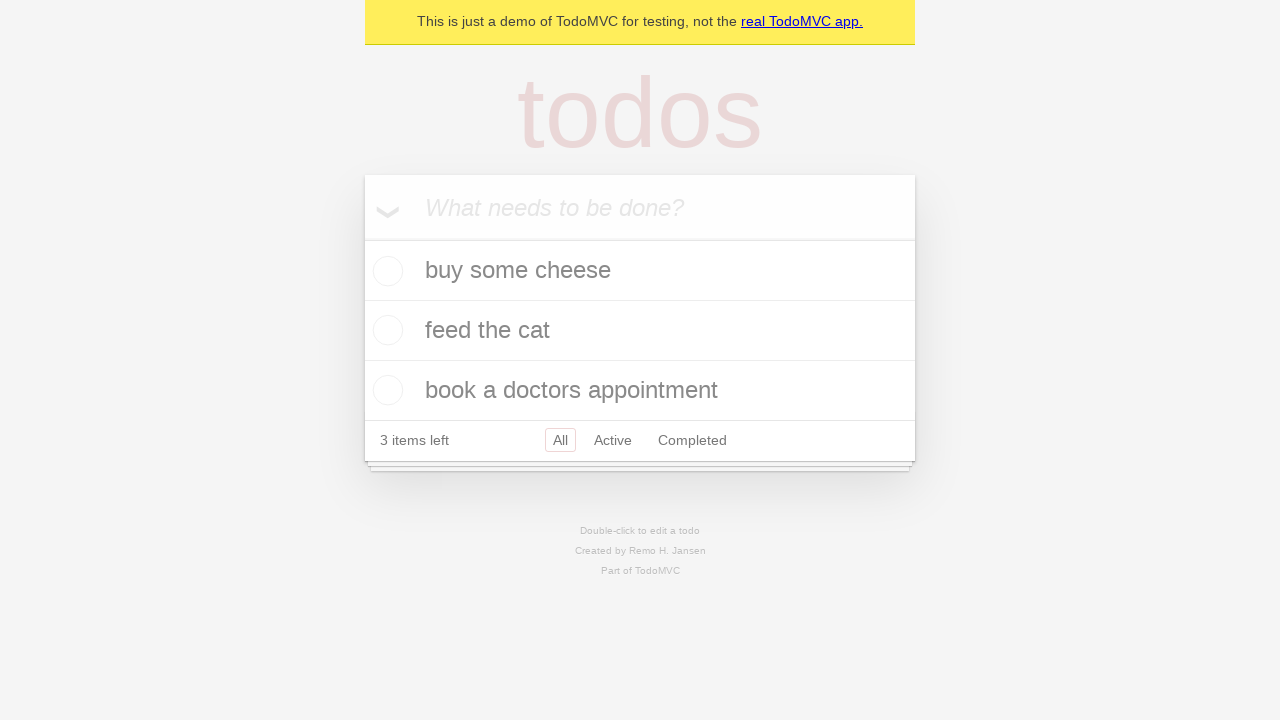

Waited for todo items to update state
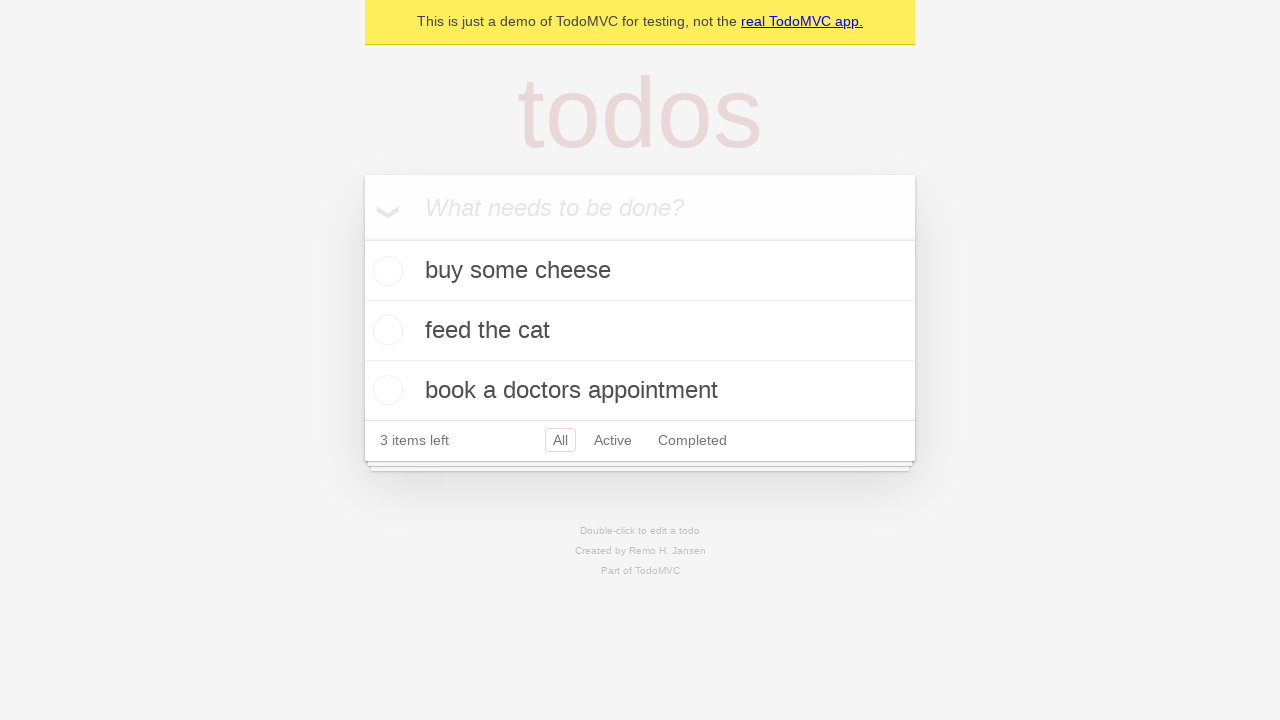

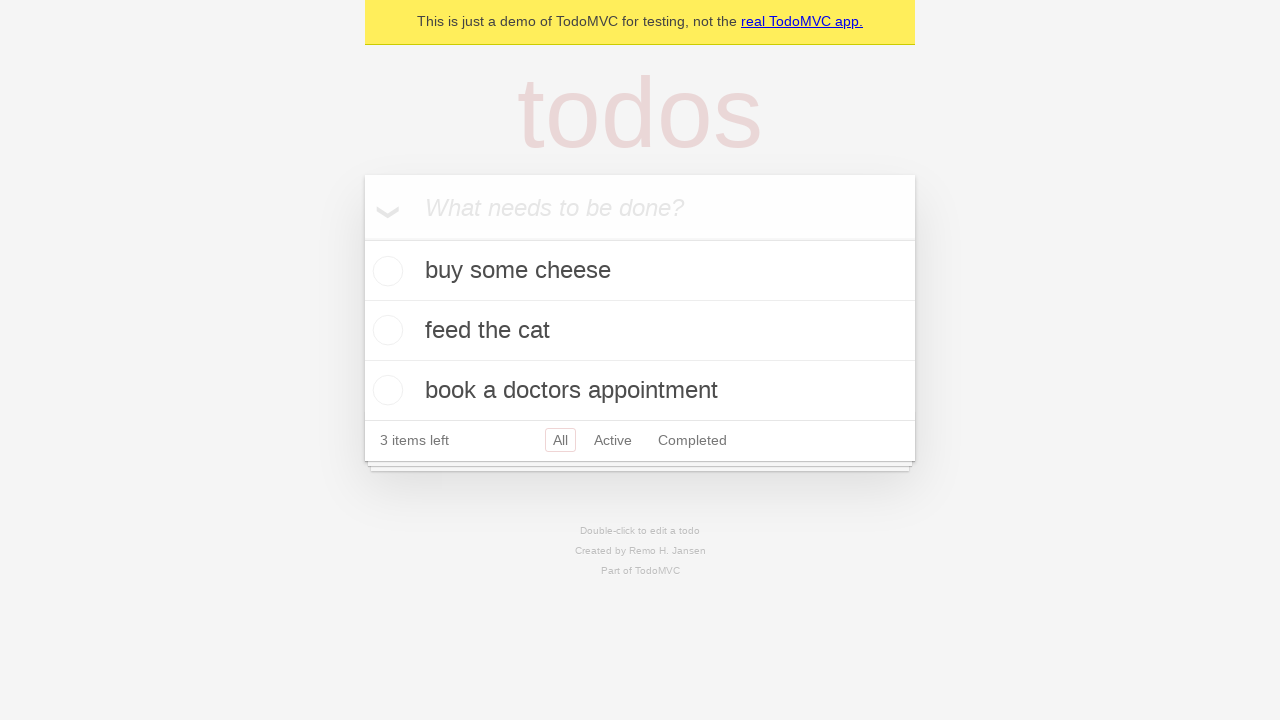